Tests A/B test opt-out functionality by visiting the split testing page, adding an opt-out cookie if in an A/B test group, refreshing the page, and verifying the opt-out worked

Starting URL: http://the-internet.herokuapp.com/abtest

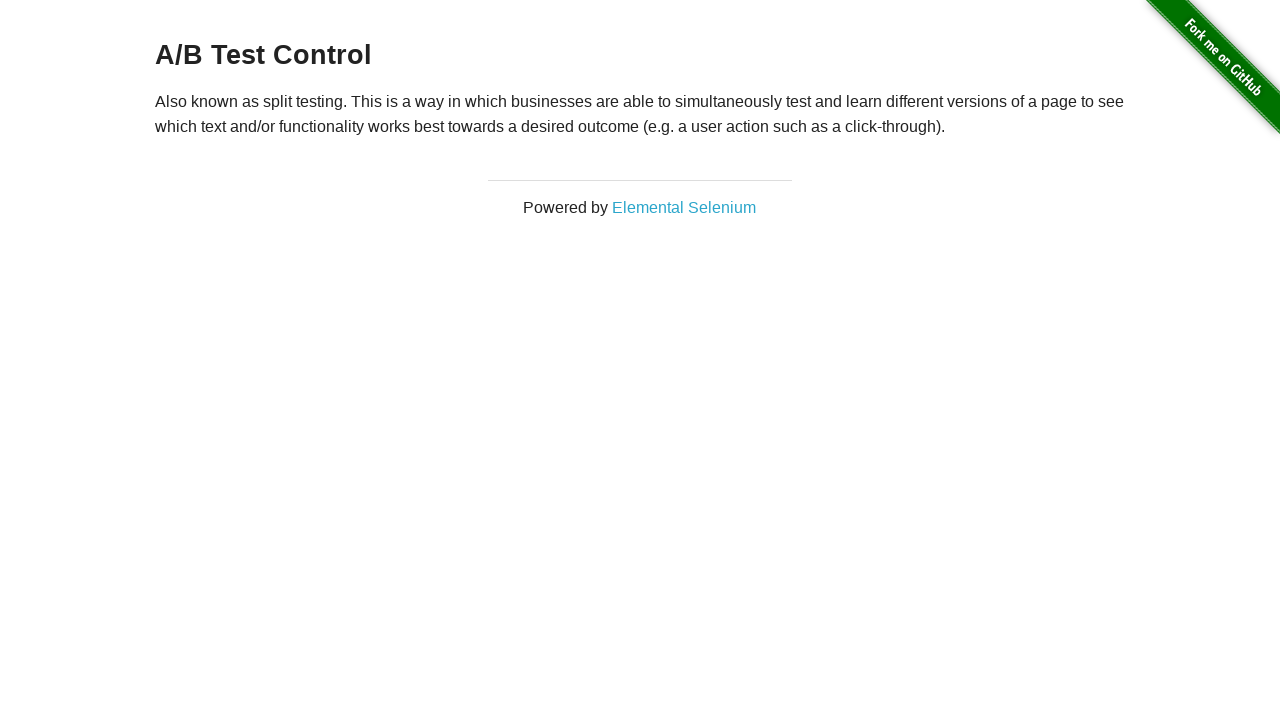

Navigated to A/B test page
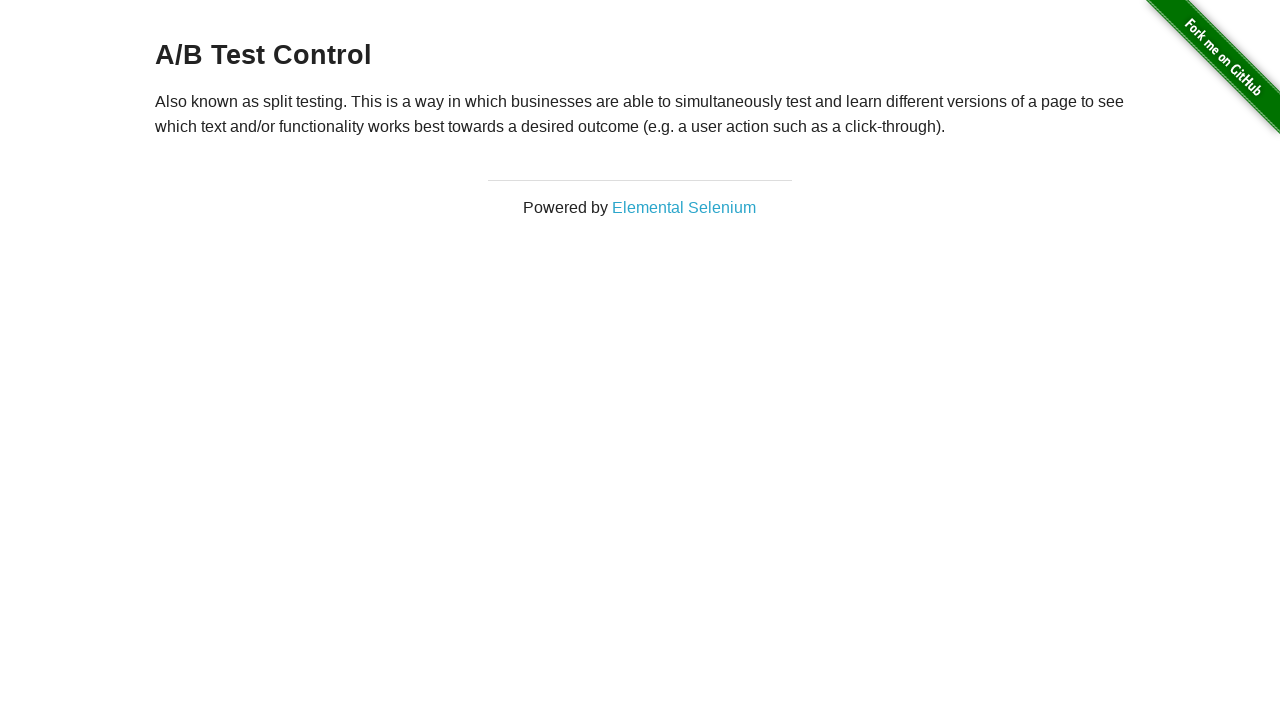

Located heading element
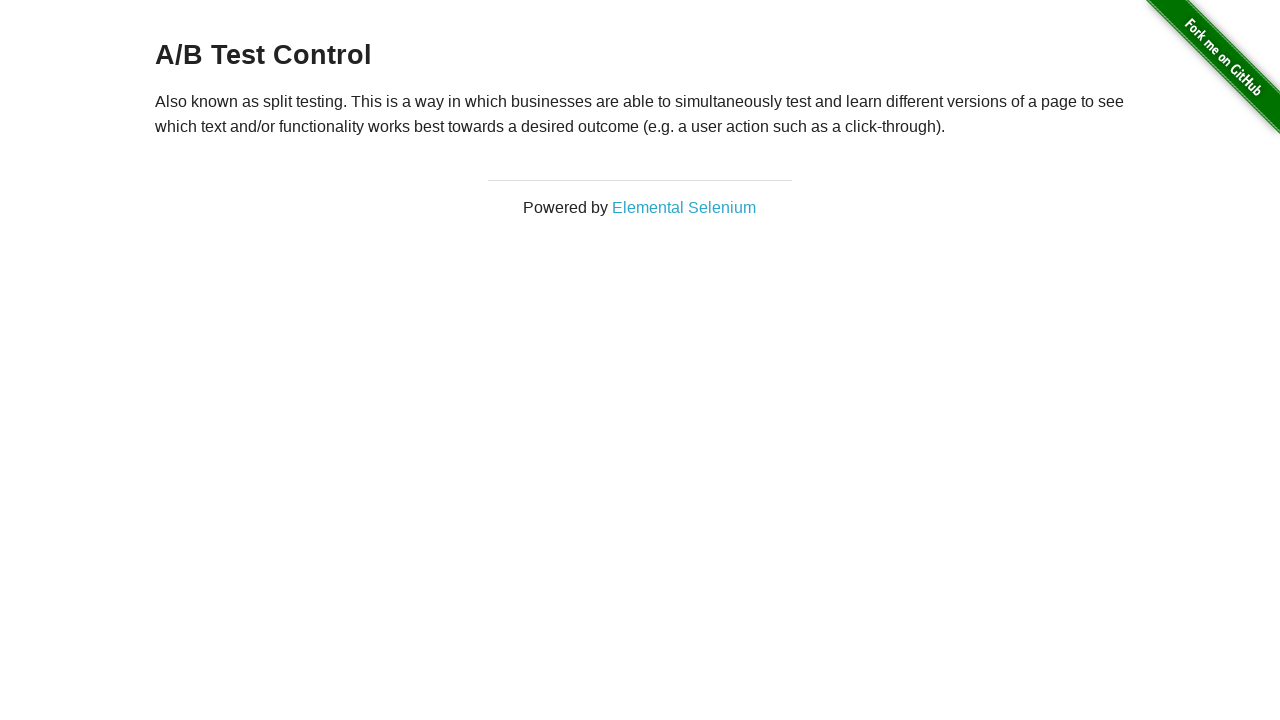

Retrieved heading text: A/B Test Control
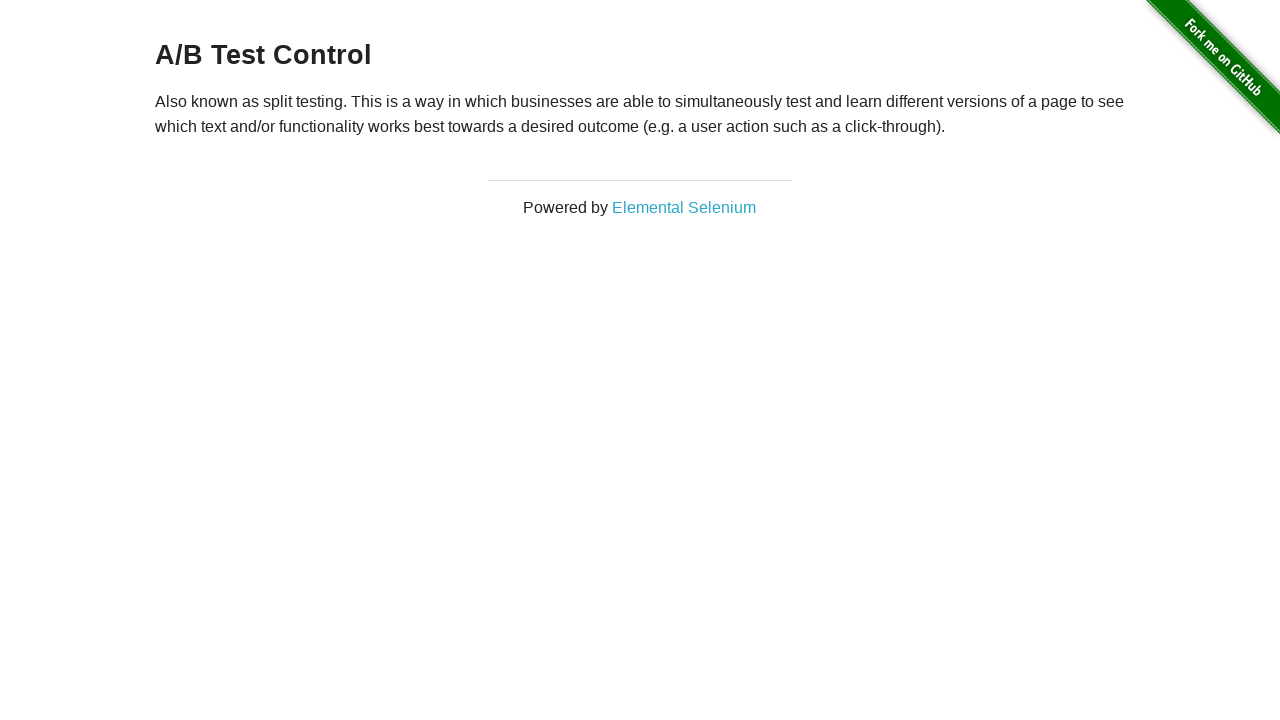

Detected A/B test group - adding opt-out cookie
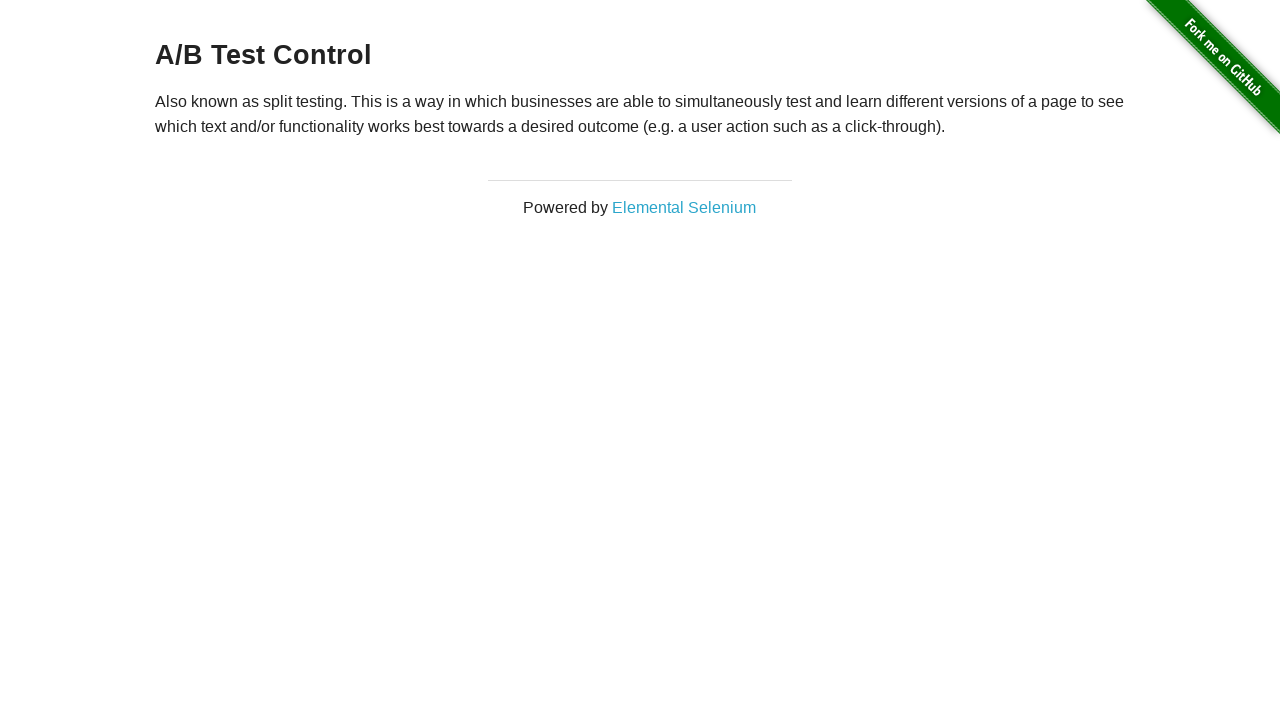

Added optimizelyOptOut cookie
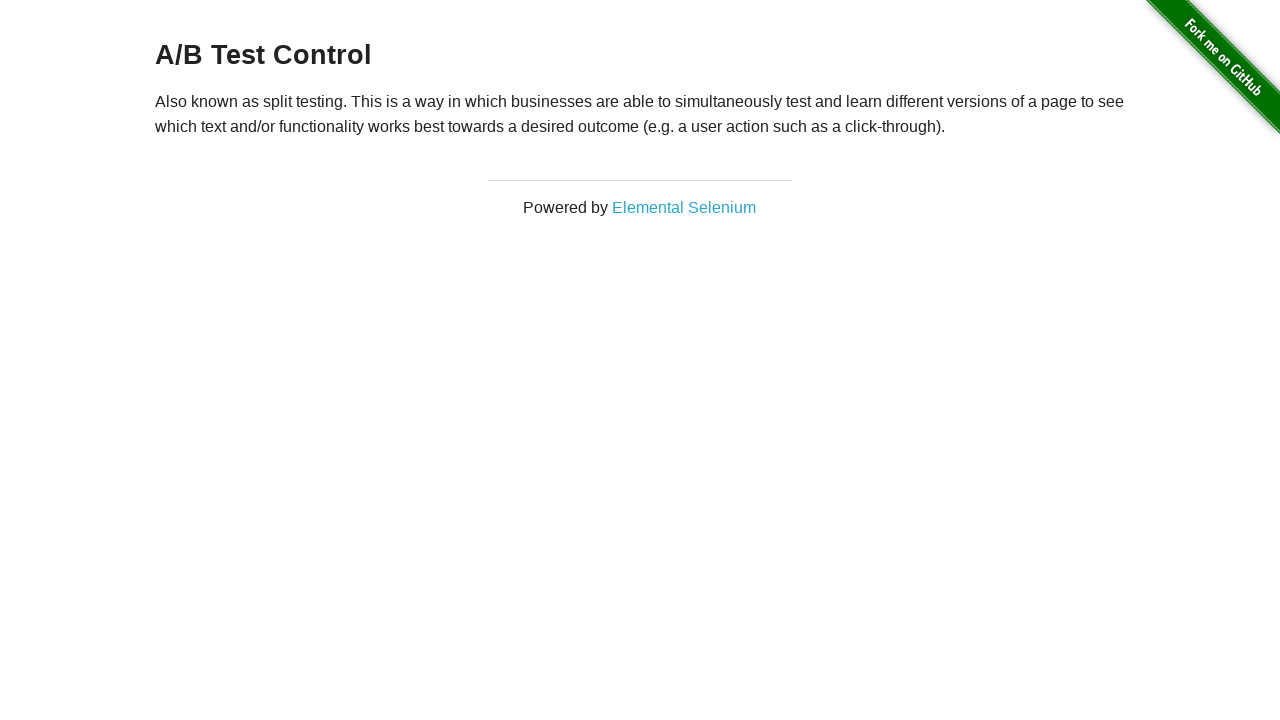

Reloaded page after adding opt-out cookie
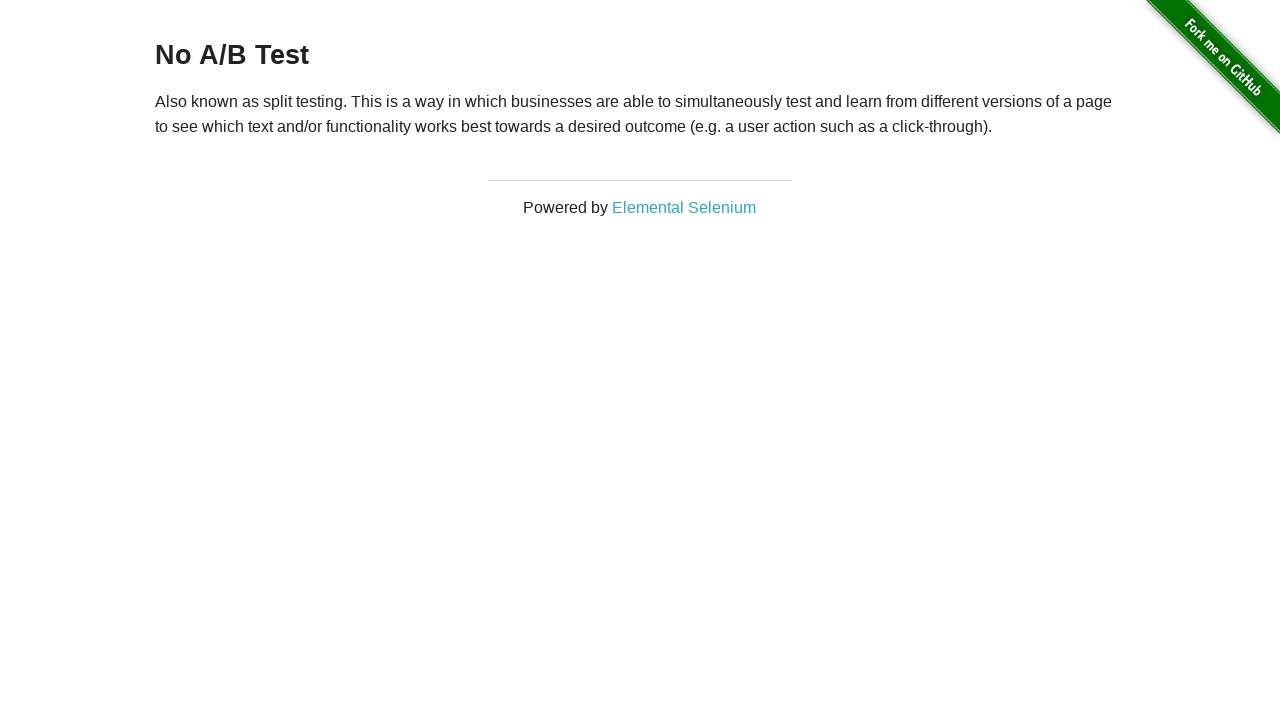

Verified heading element is present after opt-out
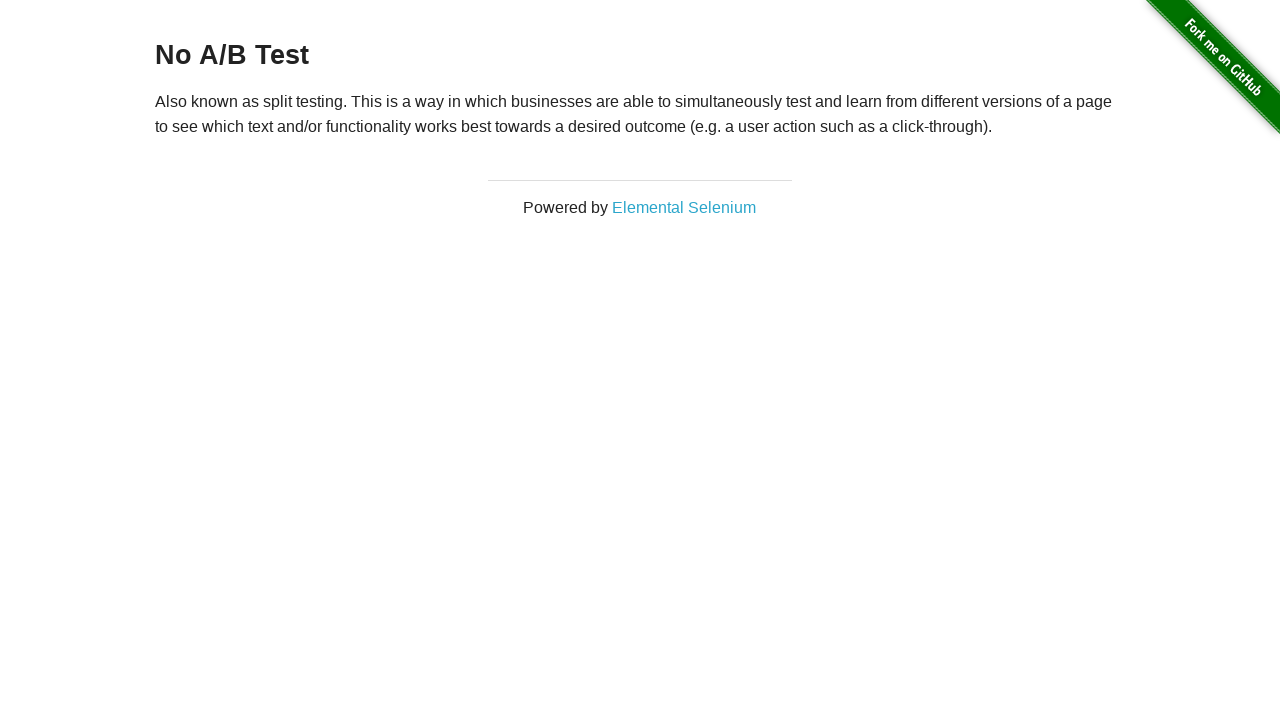

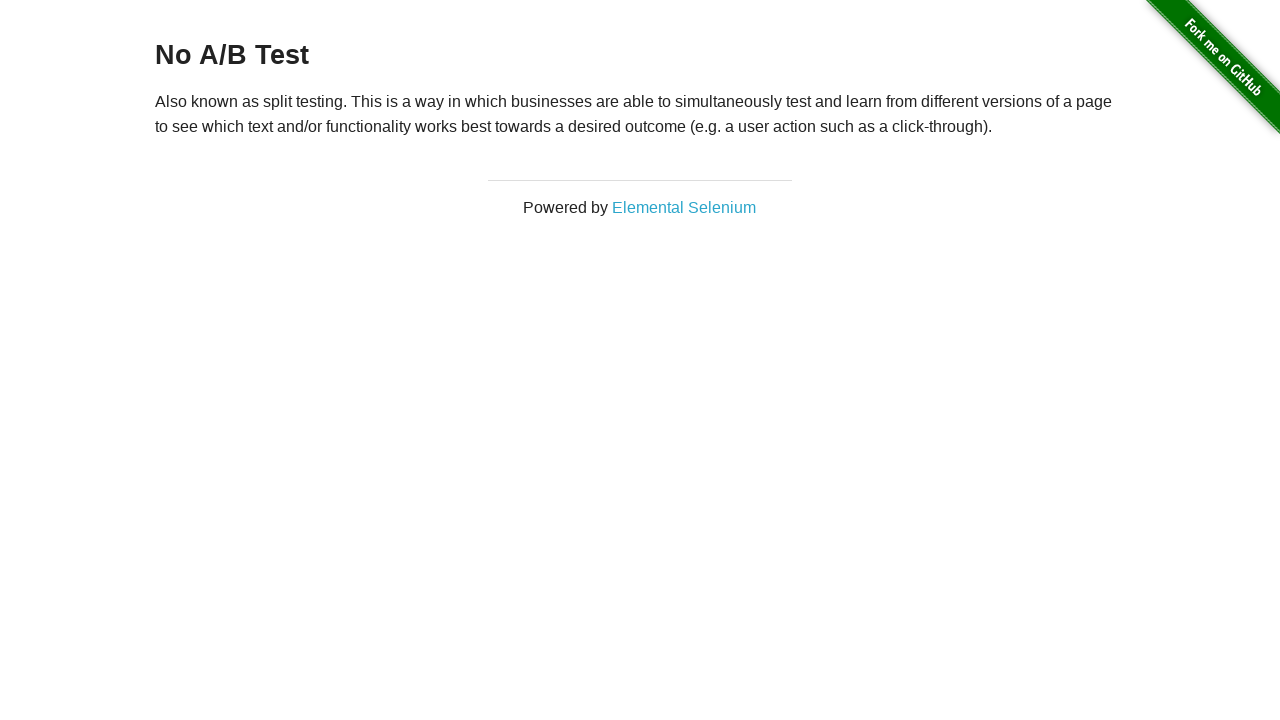